Tests element visibility functionality by clicking a hide button and verifying that a text box becomes hidden

Starting URL: https://rahulshettyacademy.com/AutomationPractice/

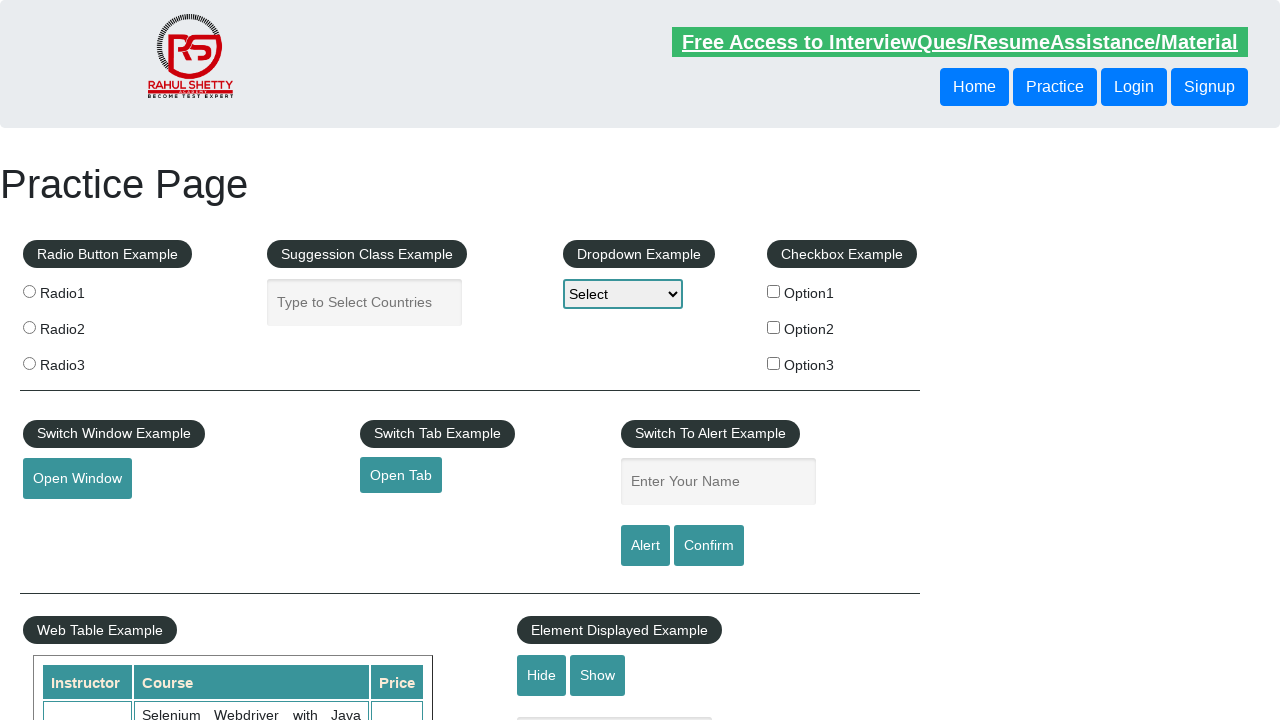

Scrolled to Element Displayed Example section
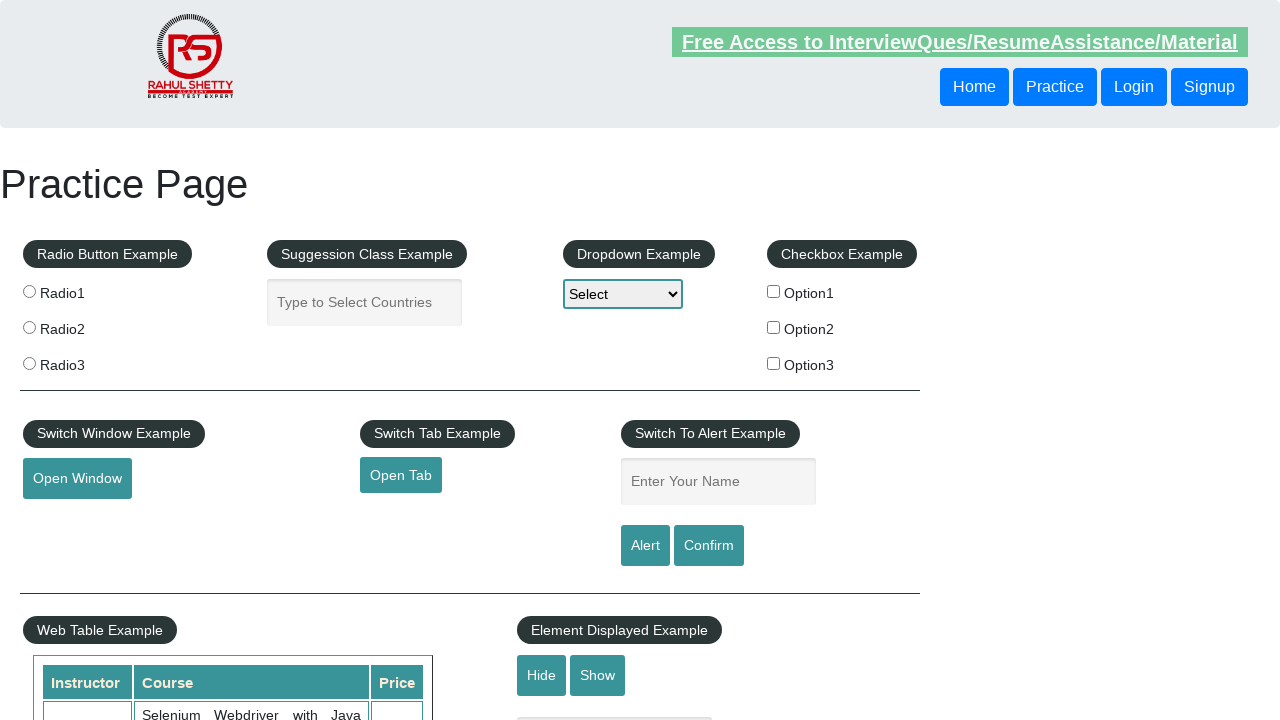

Verified text box is enabled
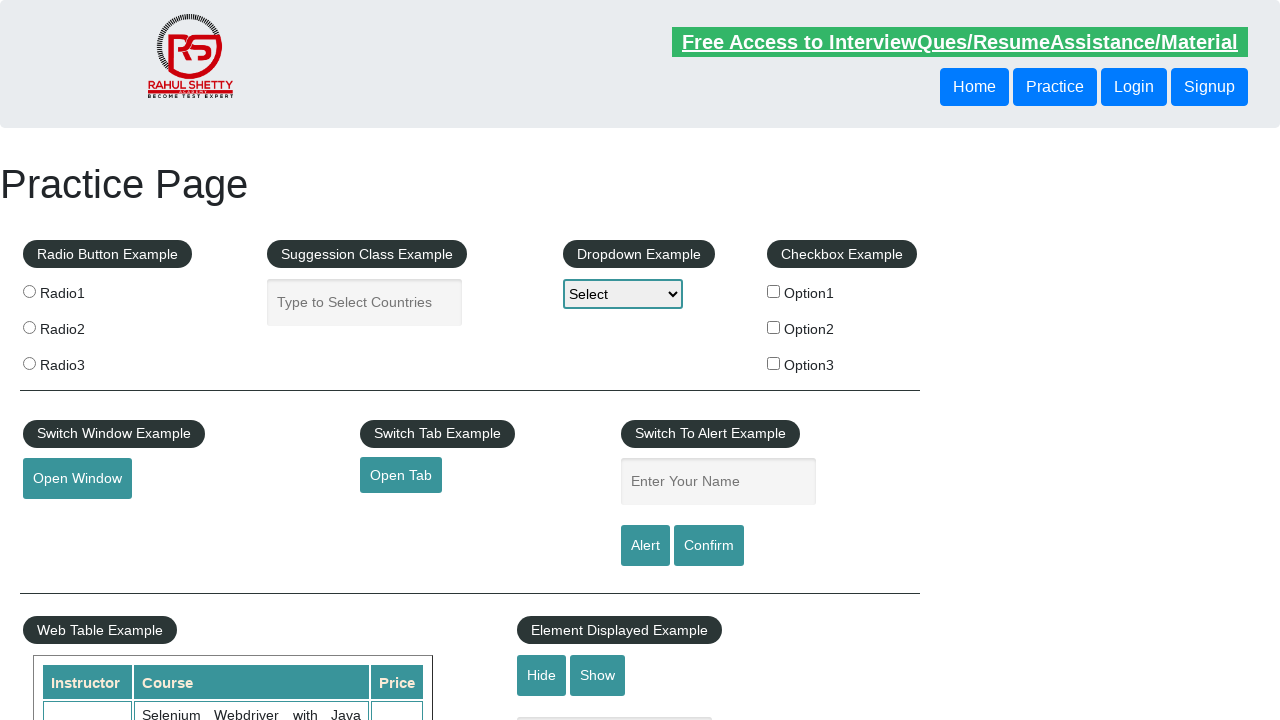

Verified text box is visible
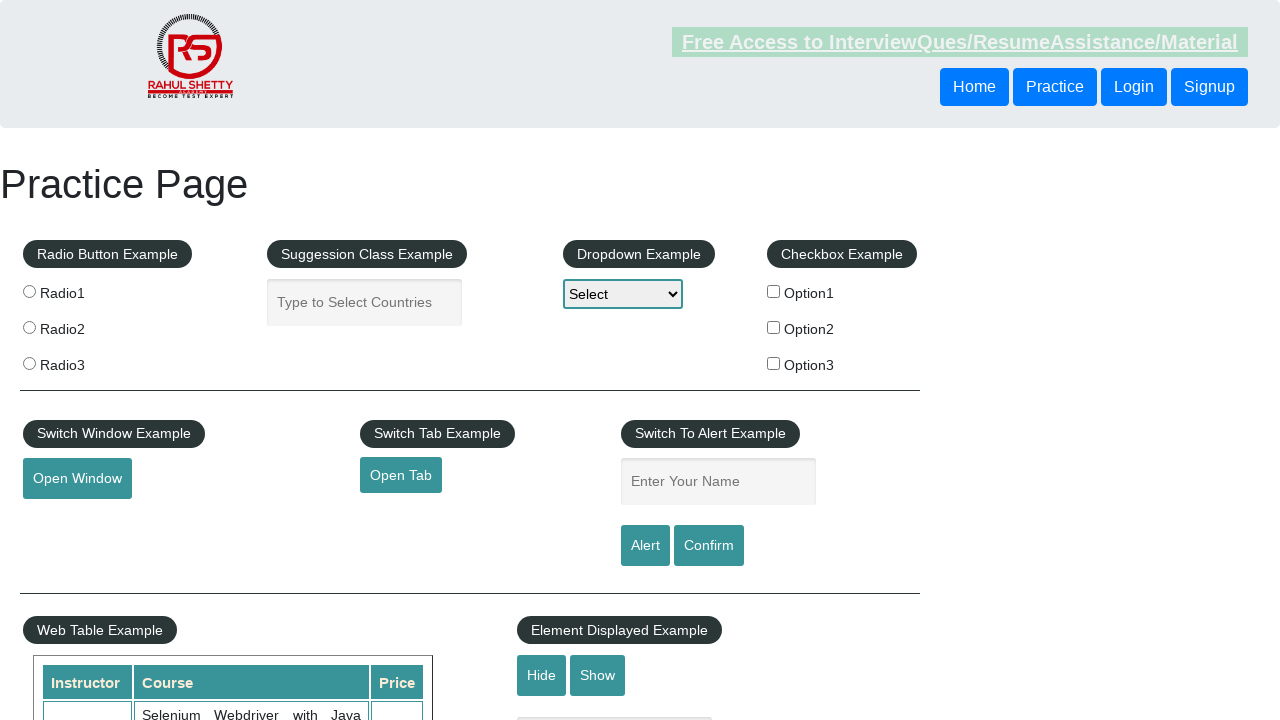

Clicked hide button to hide the text box at (542, 675) on #hide-textbox
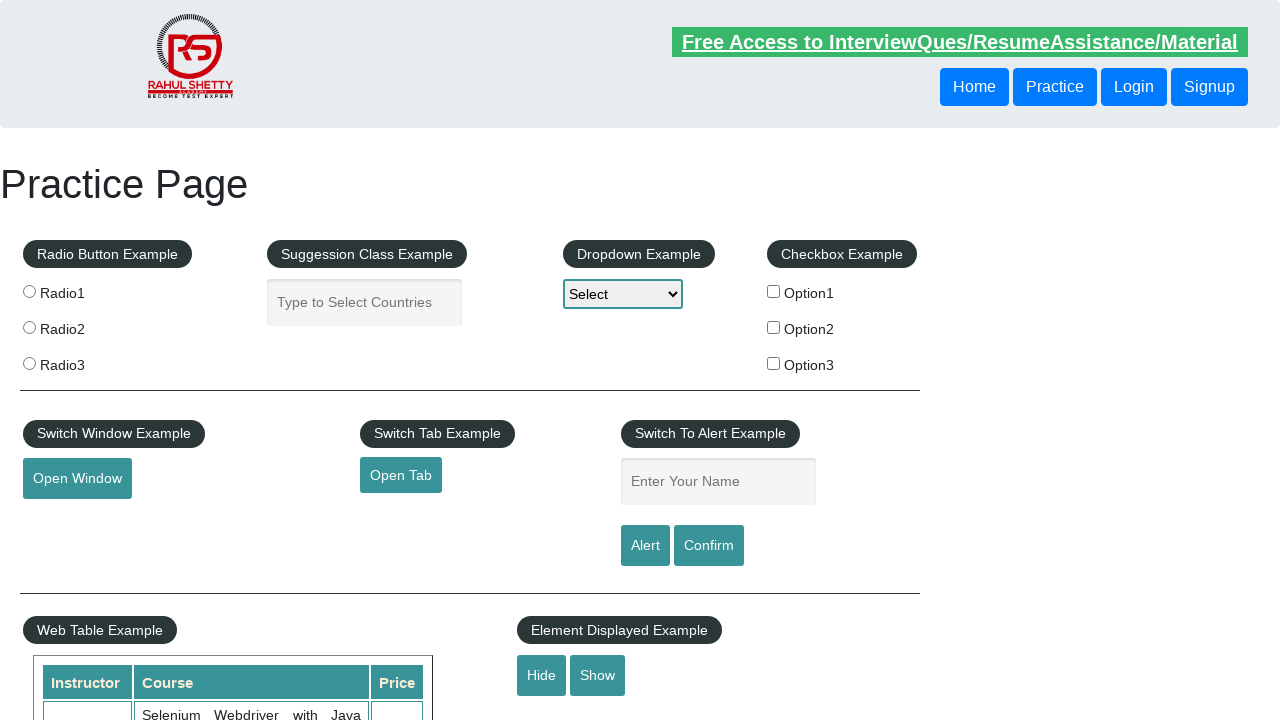

Verified text box is still enabled in DOM
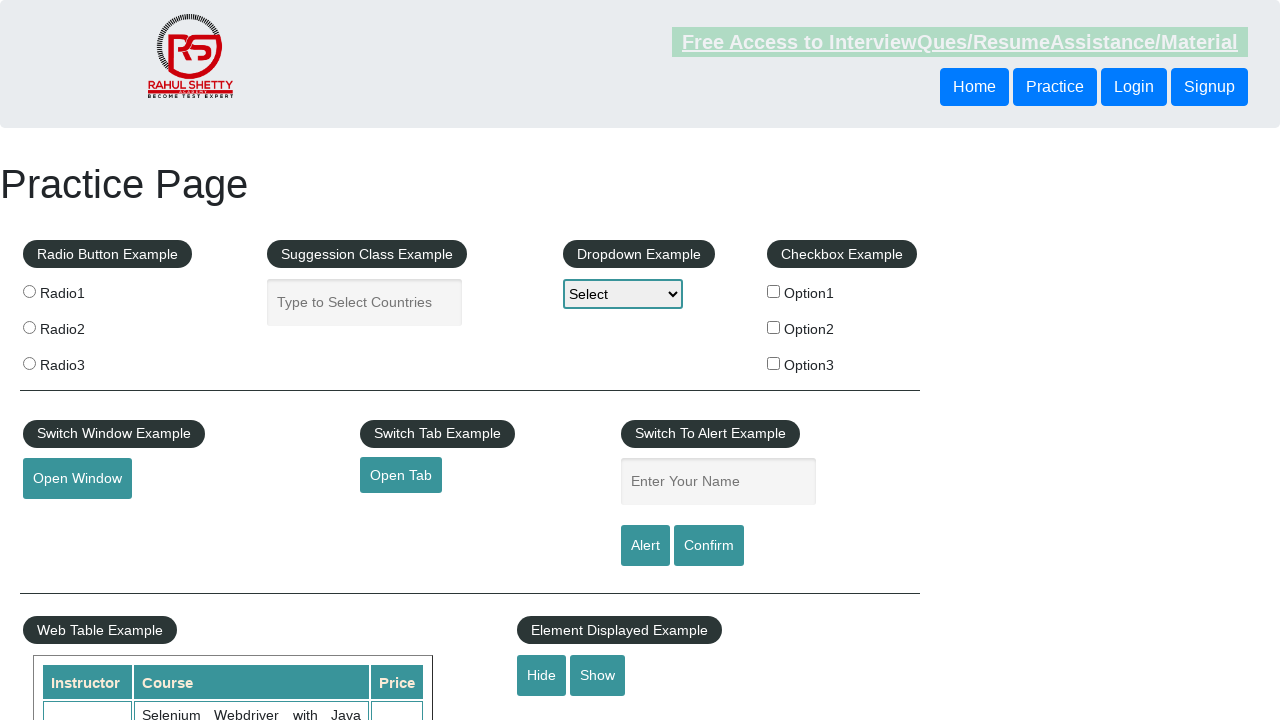

Verified text box is now hidden from display
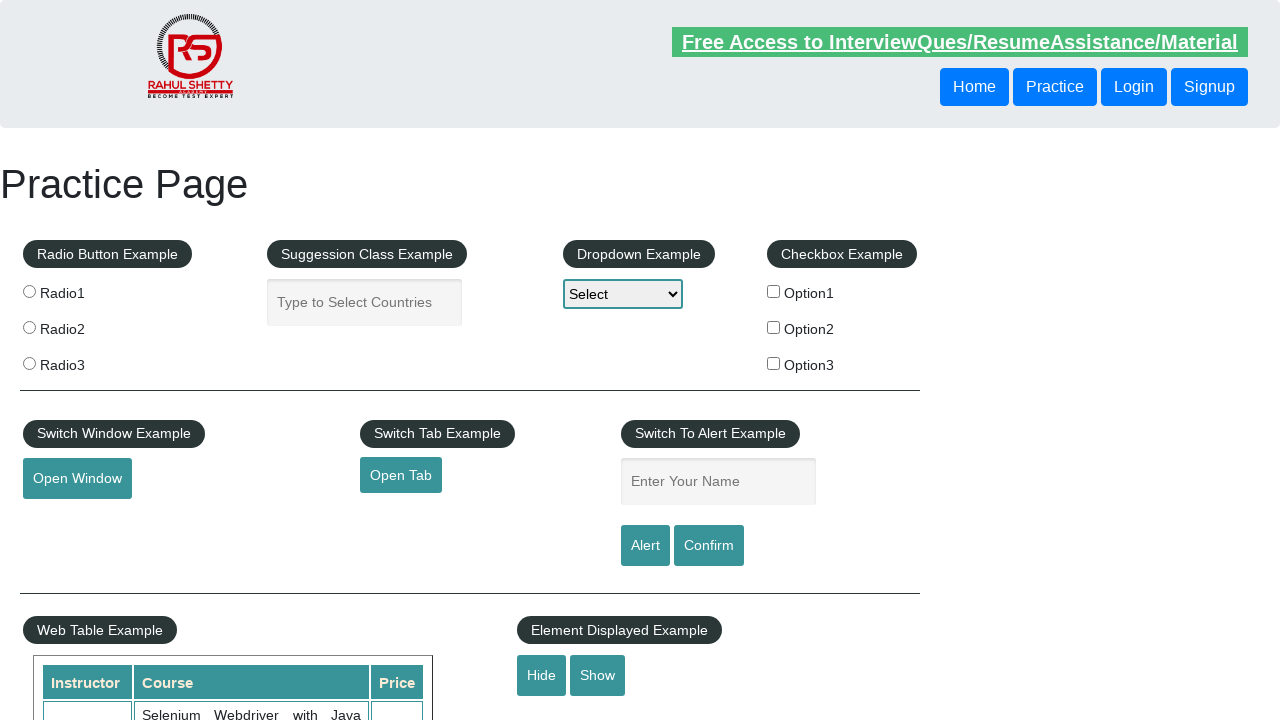

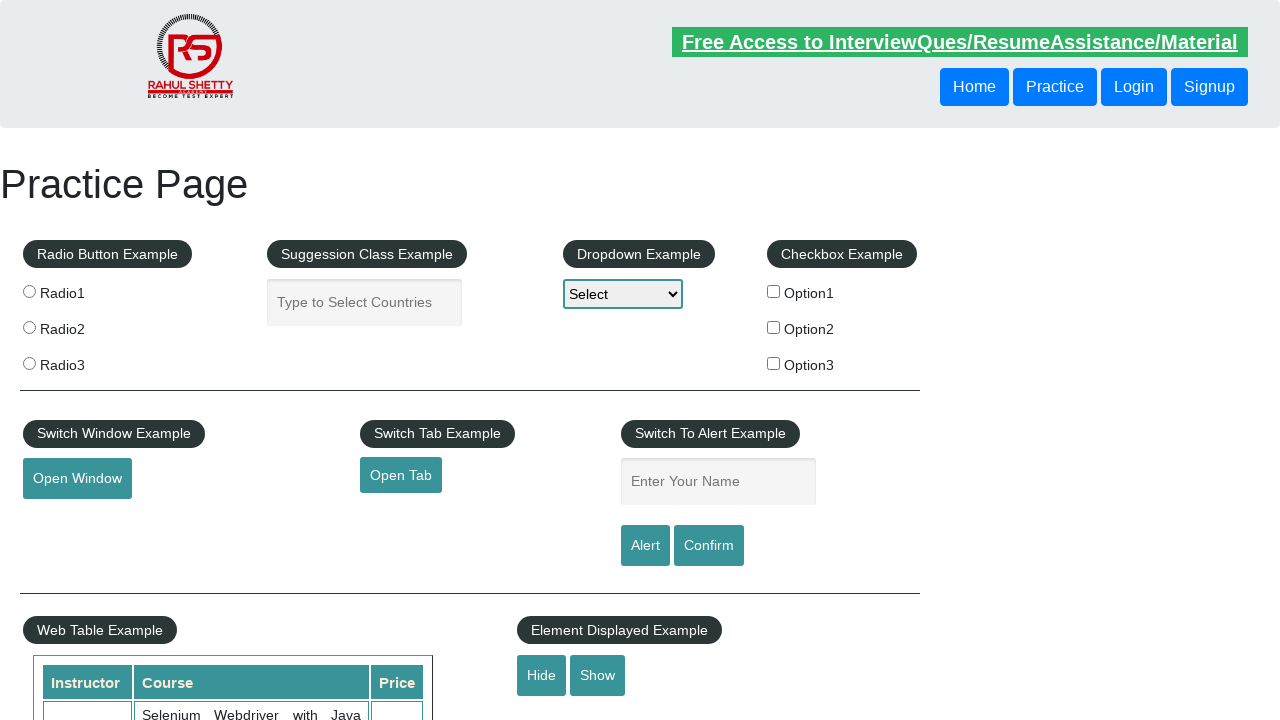